Tests checkbox functionality including selecting checkboxes, submitting the form, and verifying the results display correctly

Starting URL: https://www.qa-practice.com/elements/checkbox/mult_checkbox

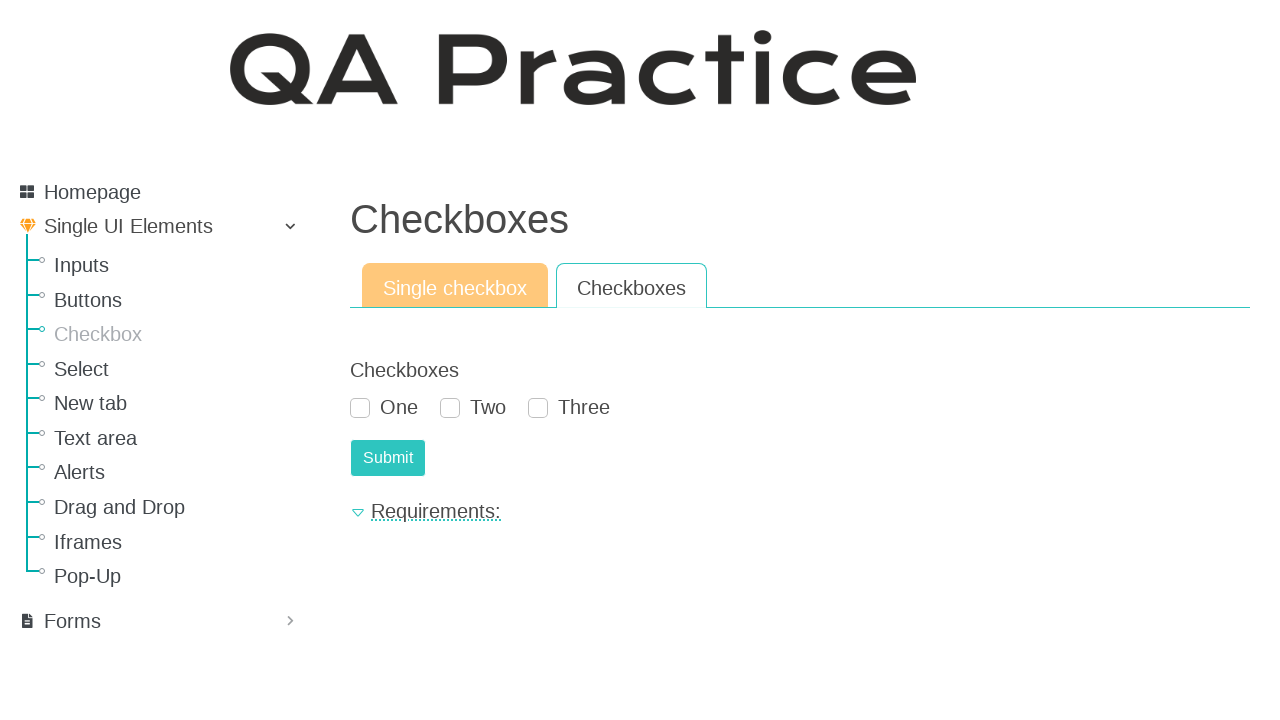

Counted checkboxes on the page
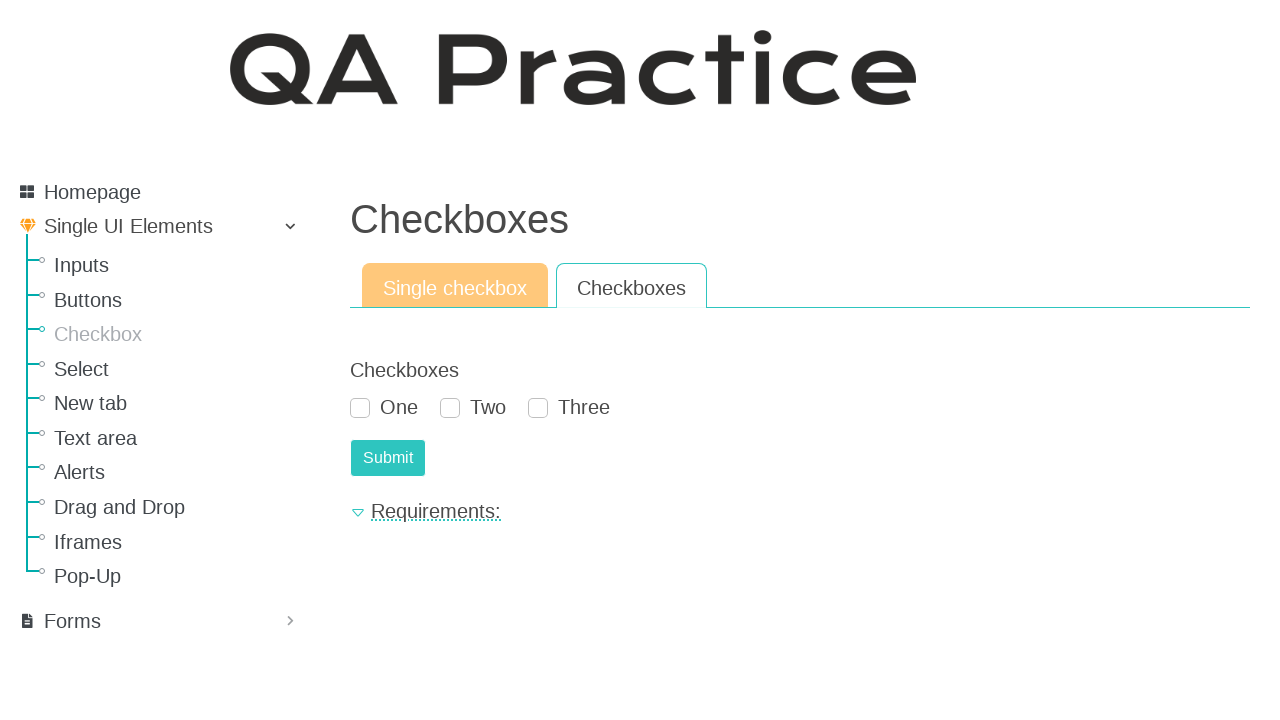

Verified that 3 checkboxes exist on the page
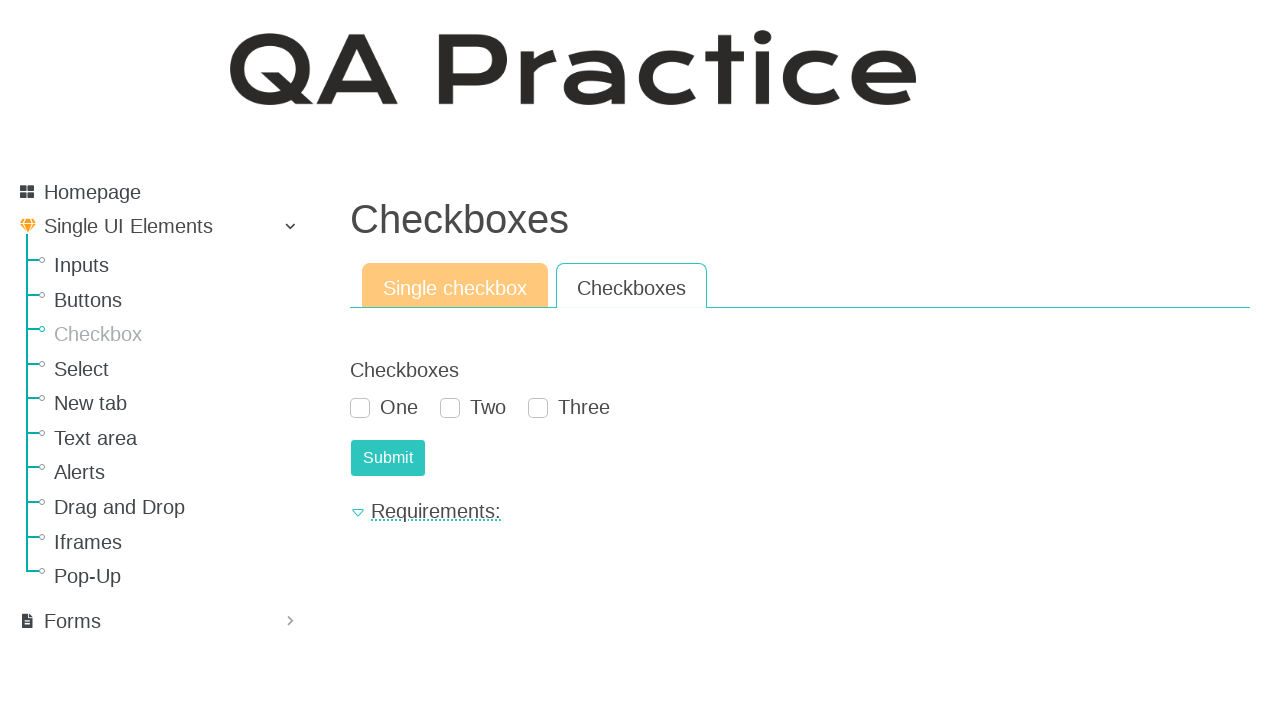

Retrieved all checkbox labels
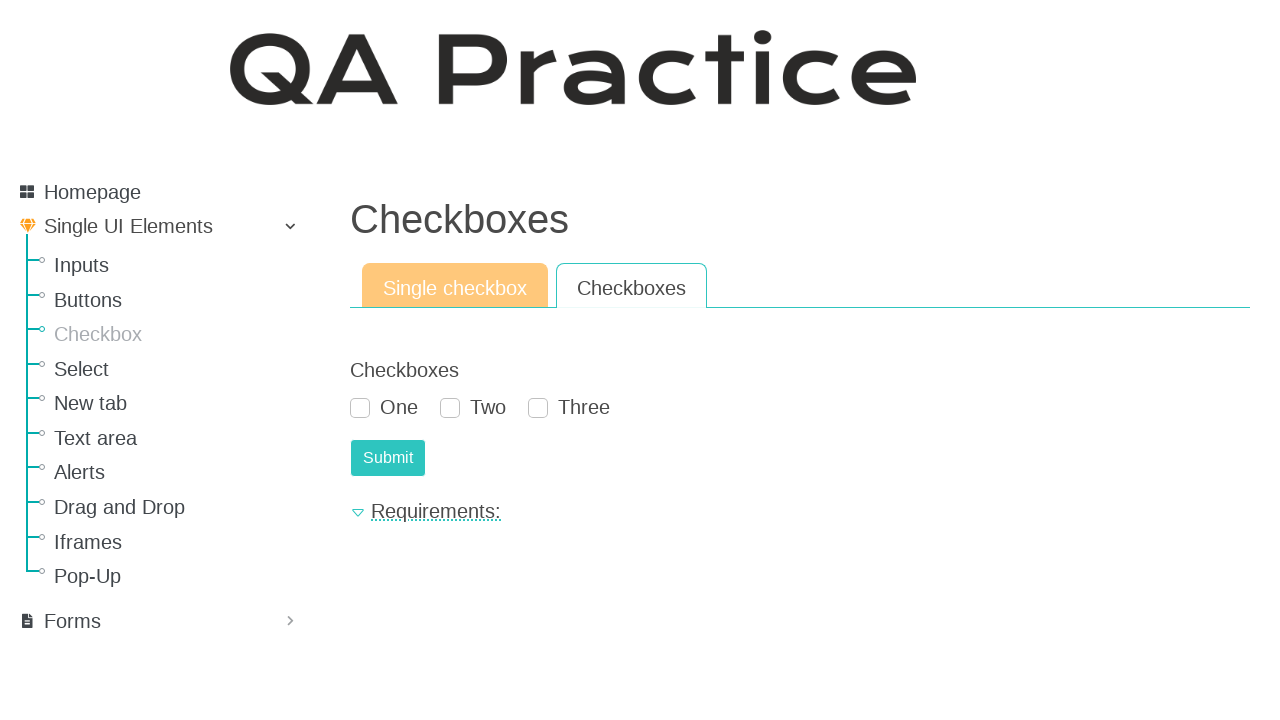

Verified checkbox labels are 'One', 'Two', 'Three'
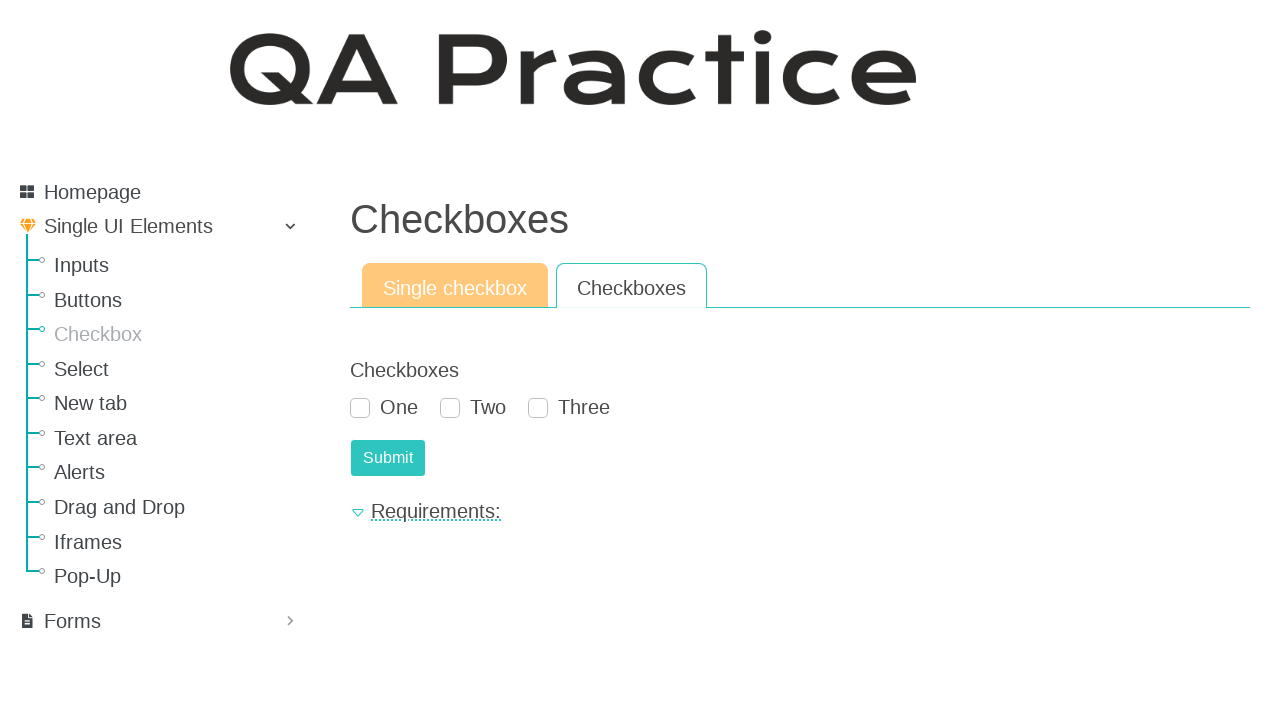

Checked the second checkbox at (450, 408) on #id_checkboxes_1
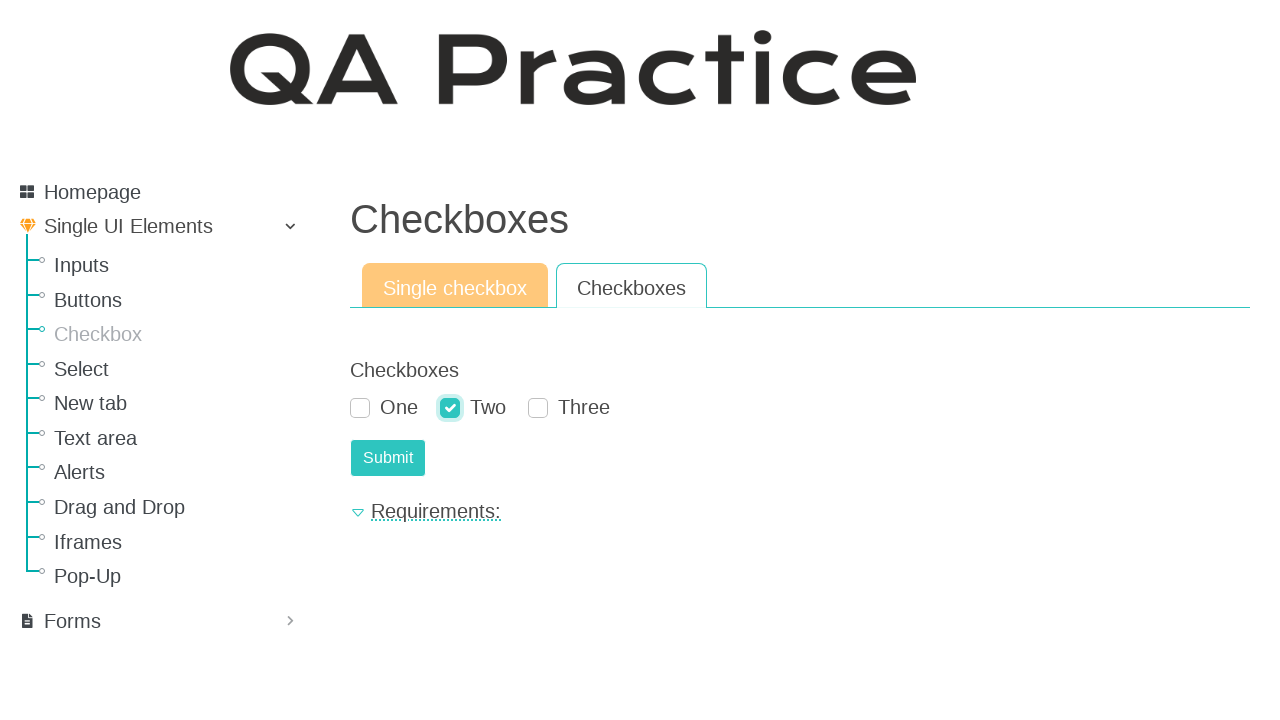

Verified that the second checkbox is checked
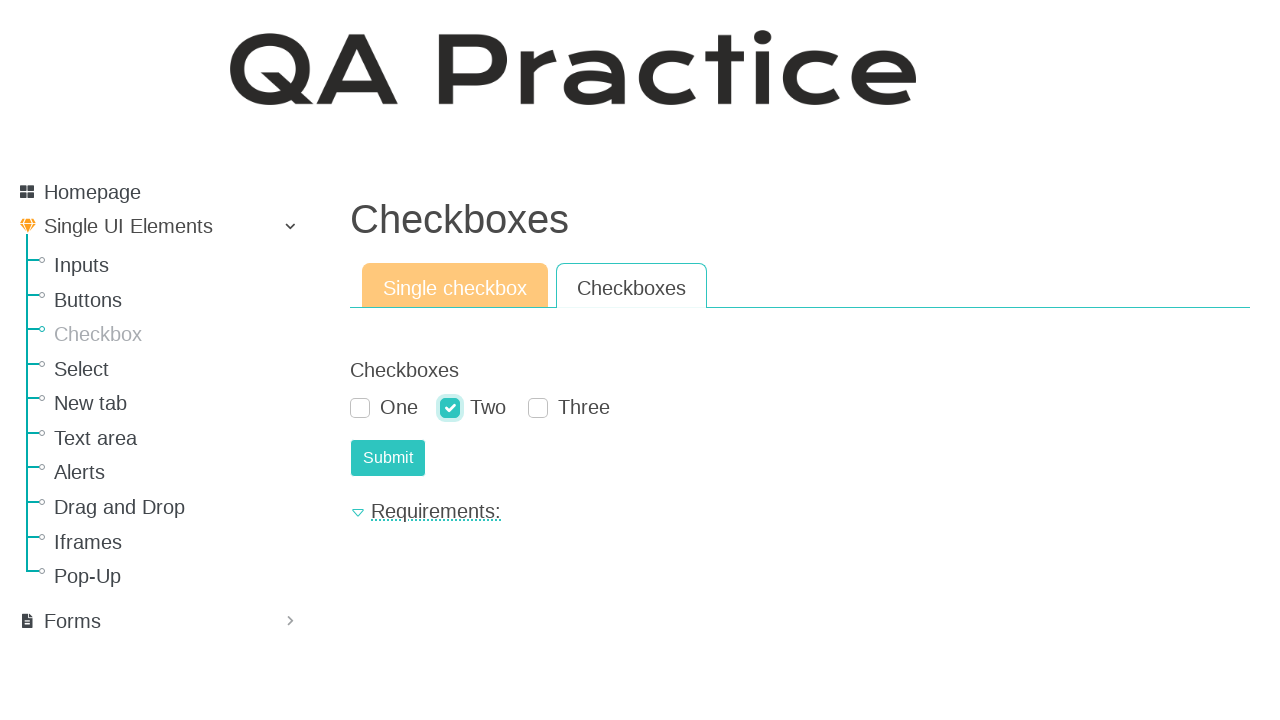

Verified that the submit button is enabled
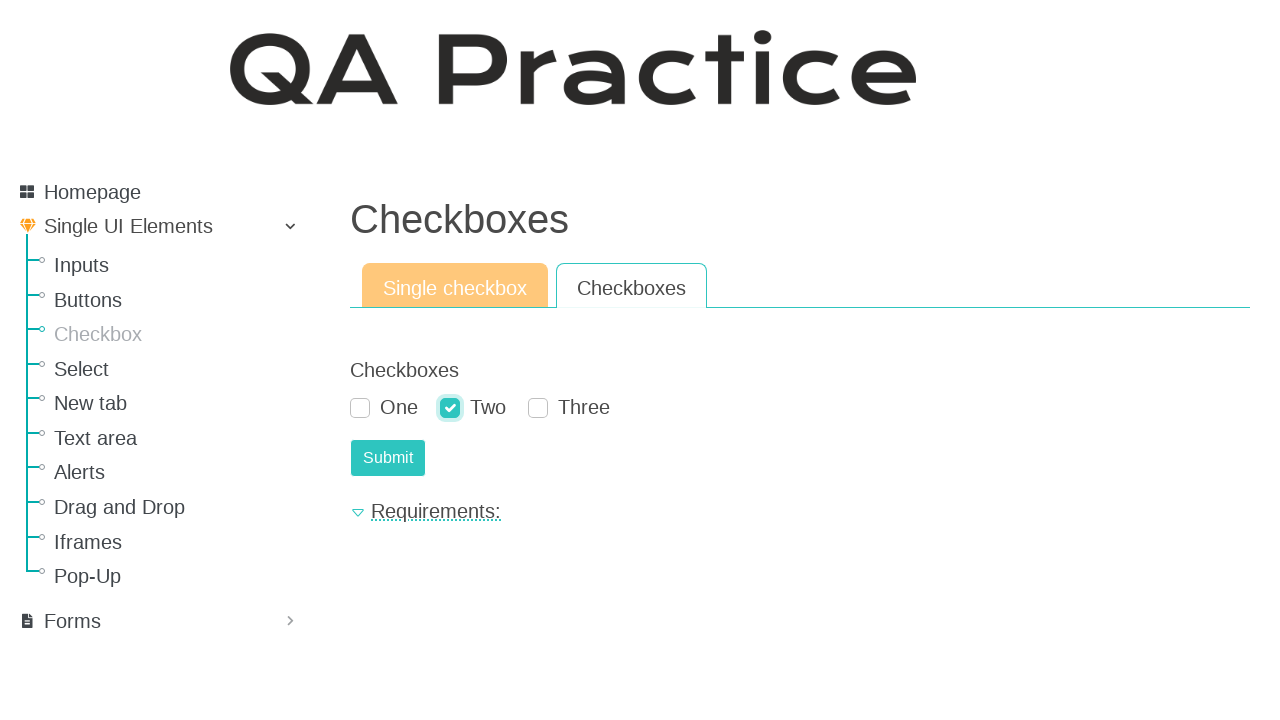

Reloaded the page
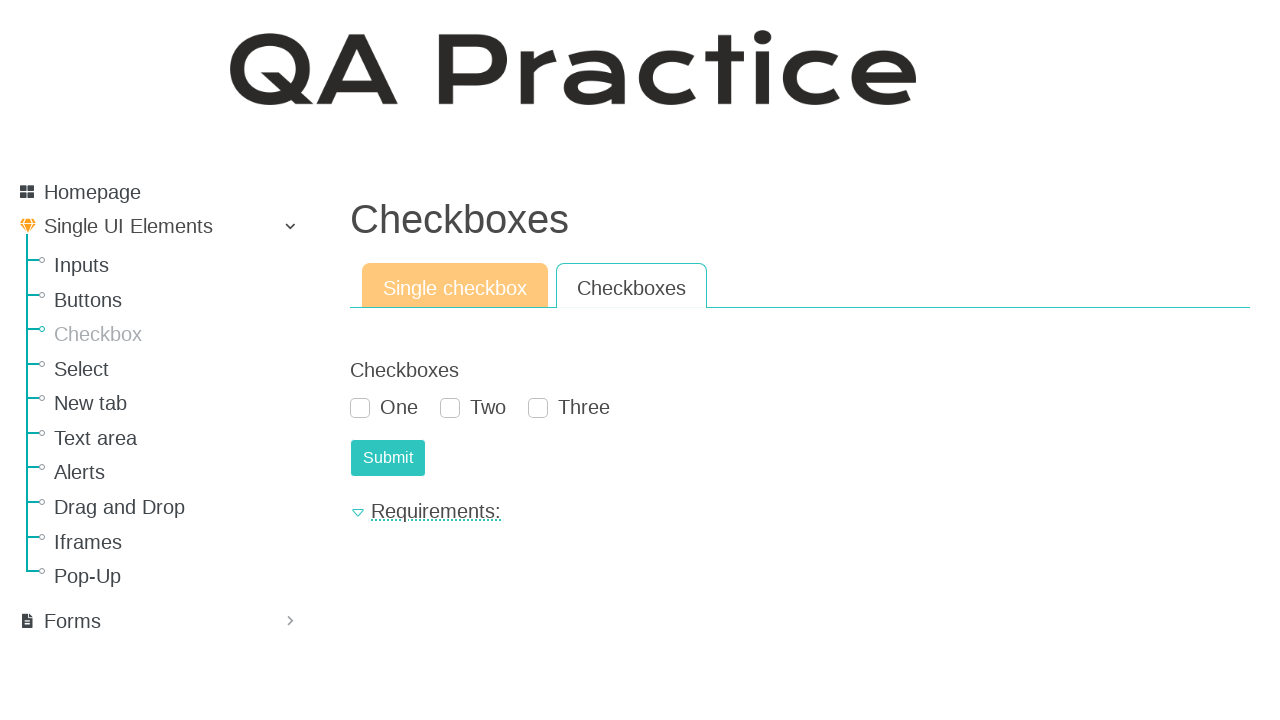

Clicked submit button without selecting any checkboxes at (388, 458) on #submit-id-submit
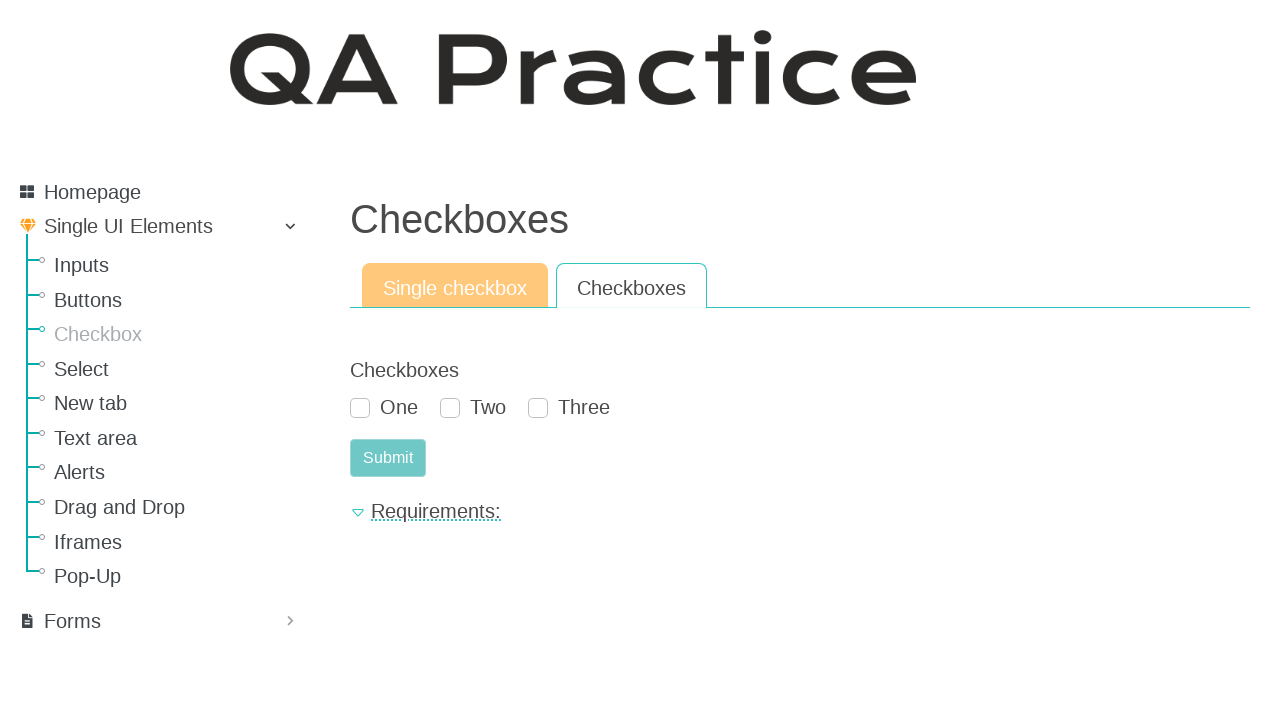

Verified that result is hidden when no checkboxes are selected
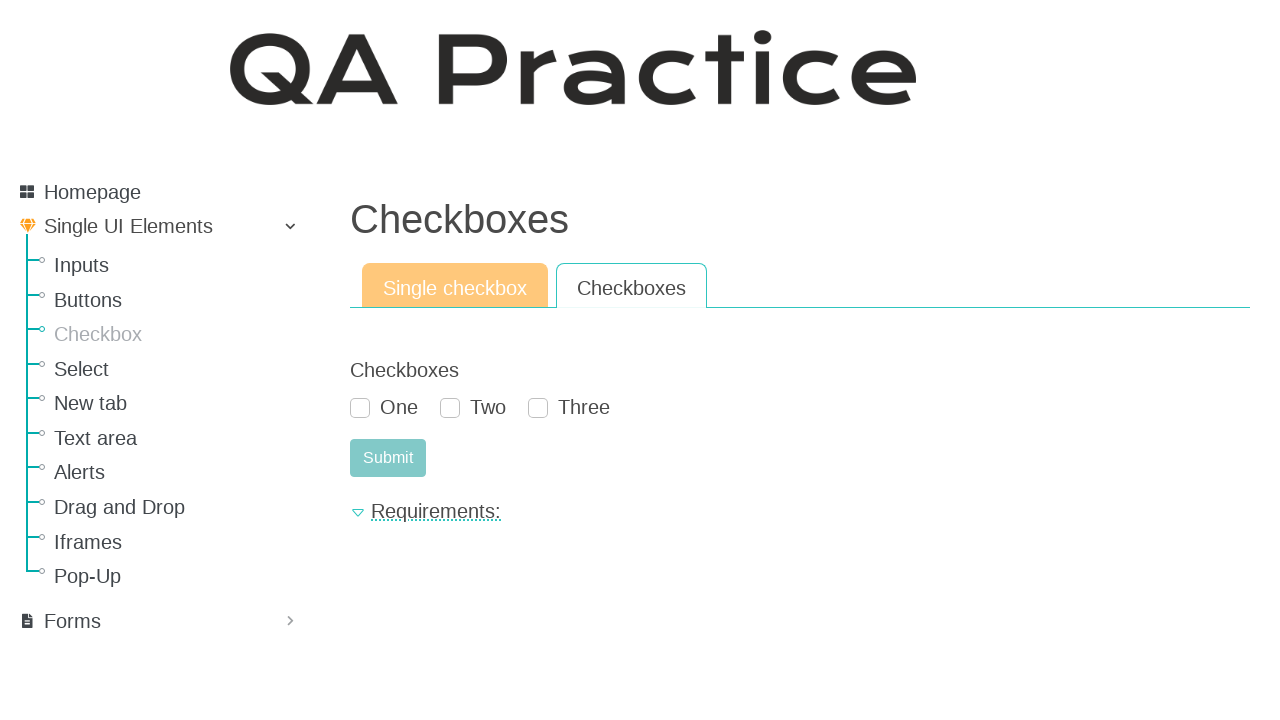

Checked the first checkbox at (360, 408) on #id_checkboxes_0
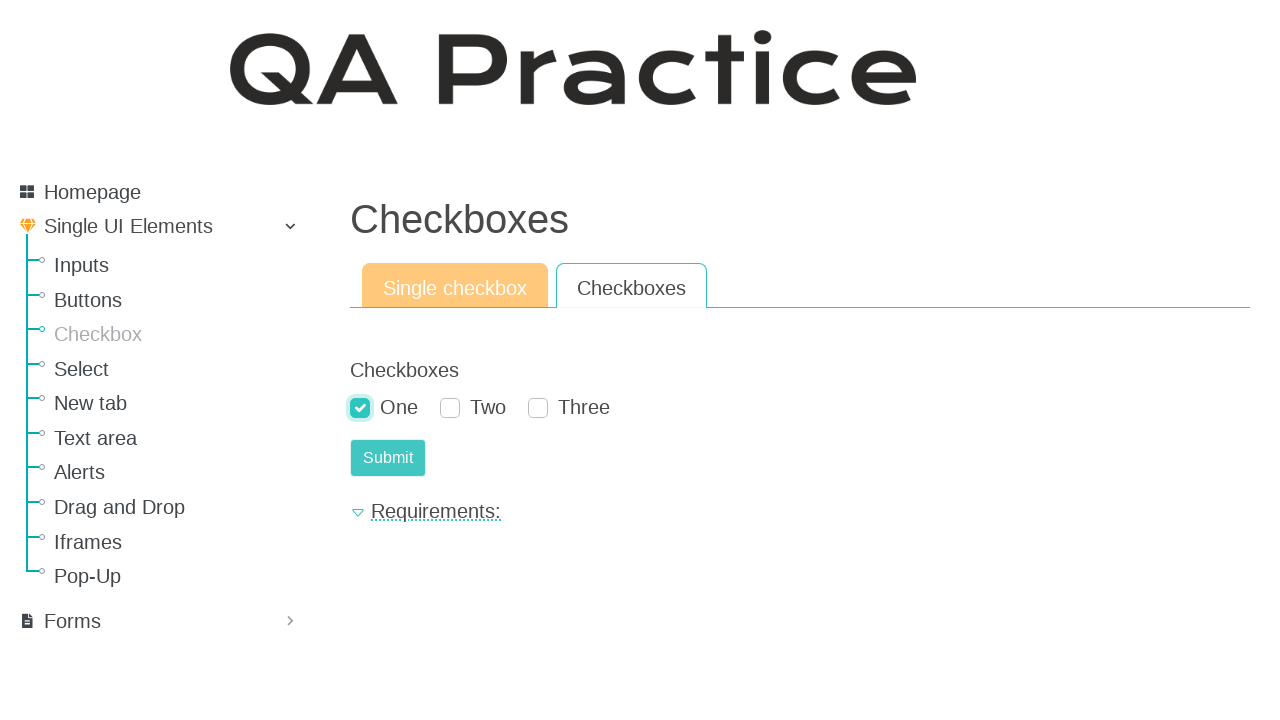

Checked the third checkbox at (538, 408) on #id_checkboxes_2
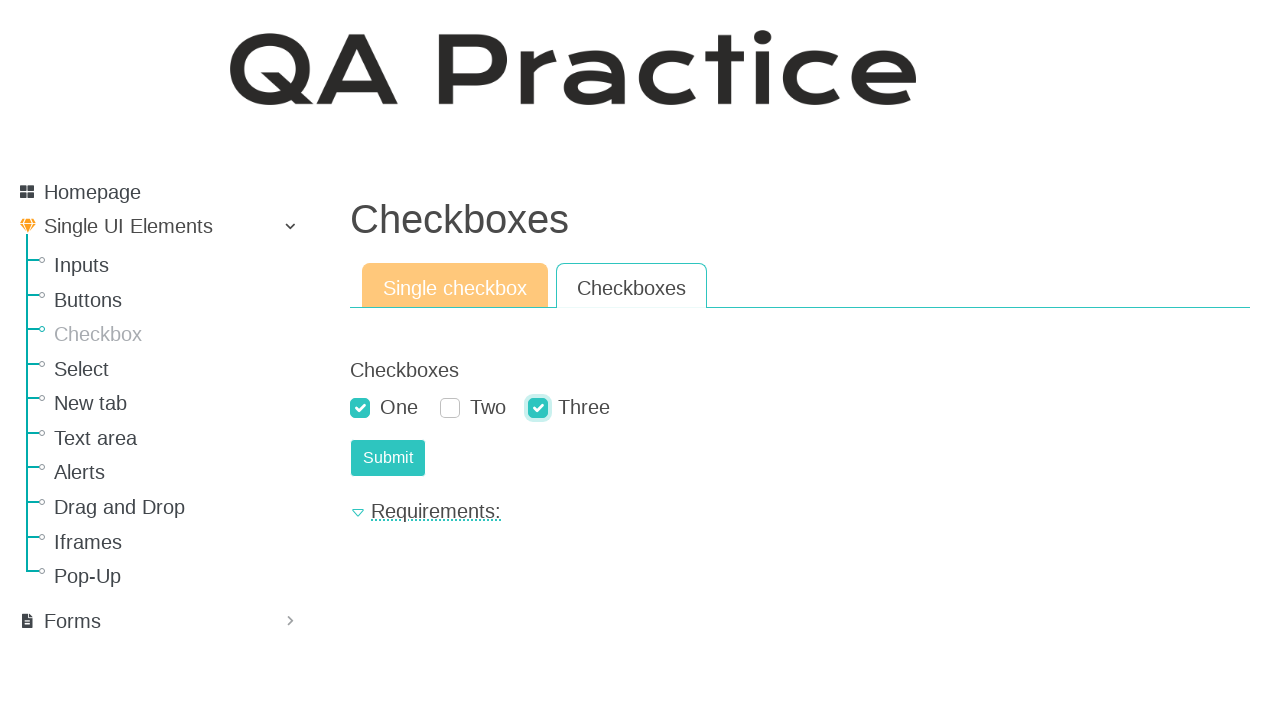

Clicked submit button with first and third checkboxes selected at (388, 458) on #submit-id-submit
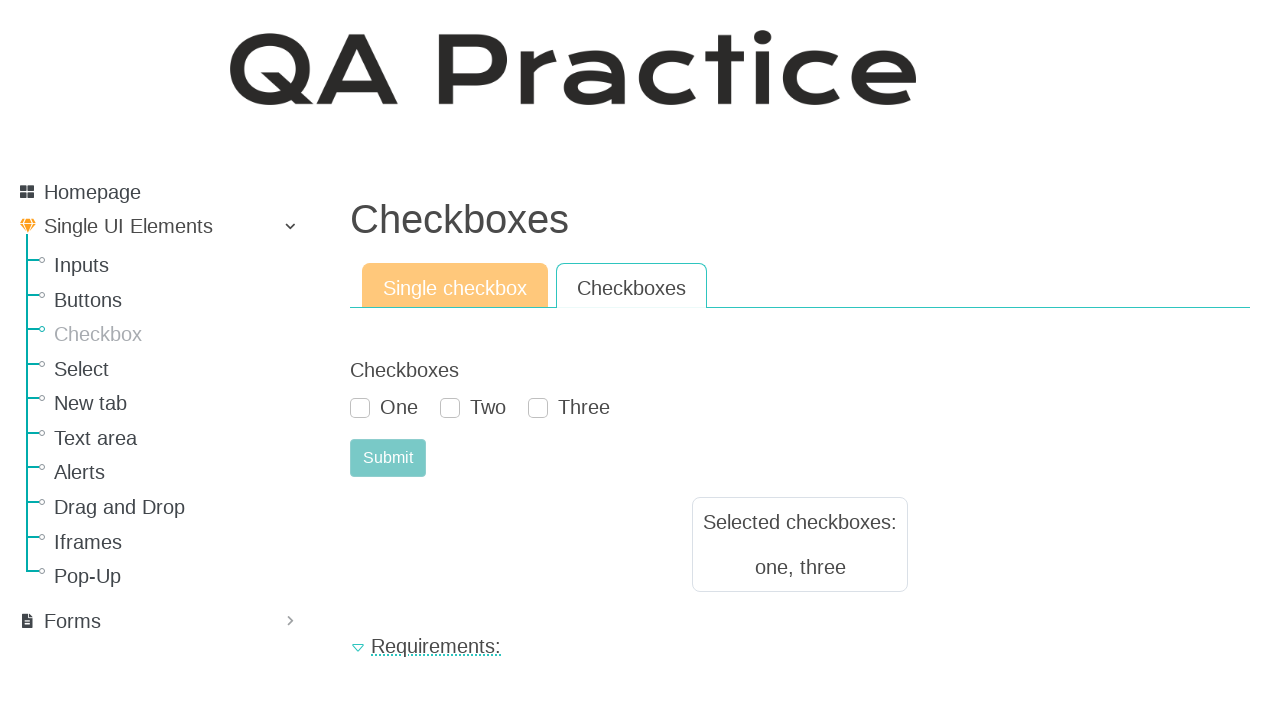

Verified that result is visible after form submission
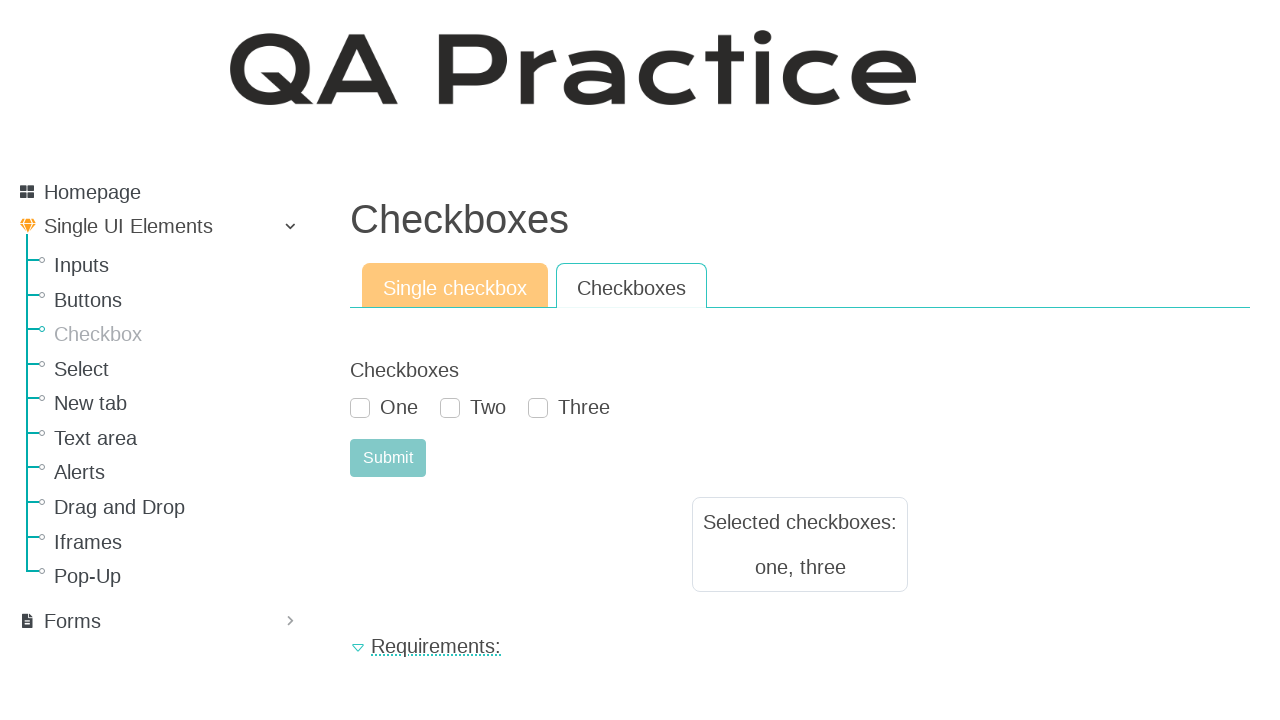

Verified that result displays selected checkboxes 'one, three'
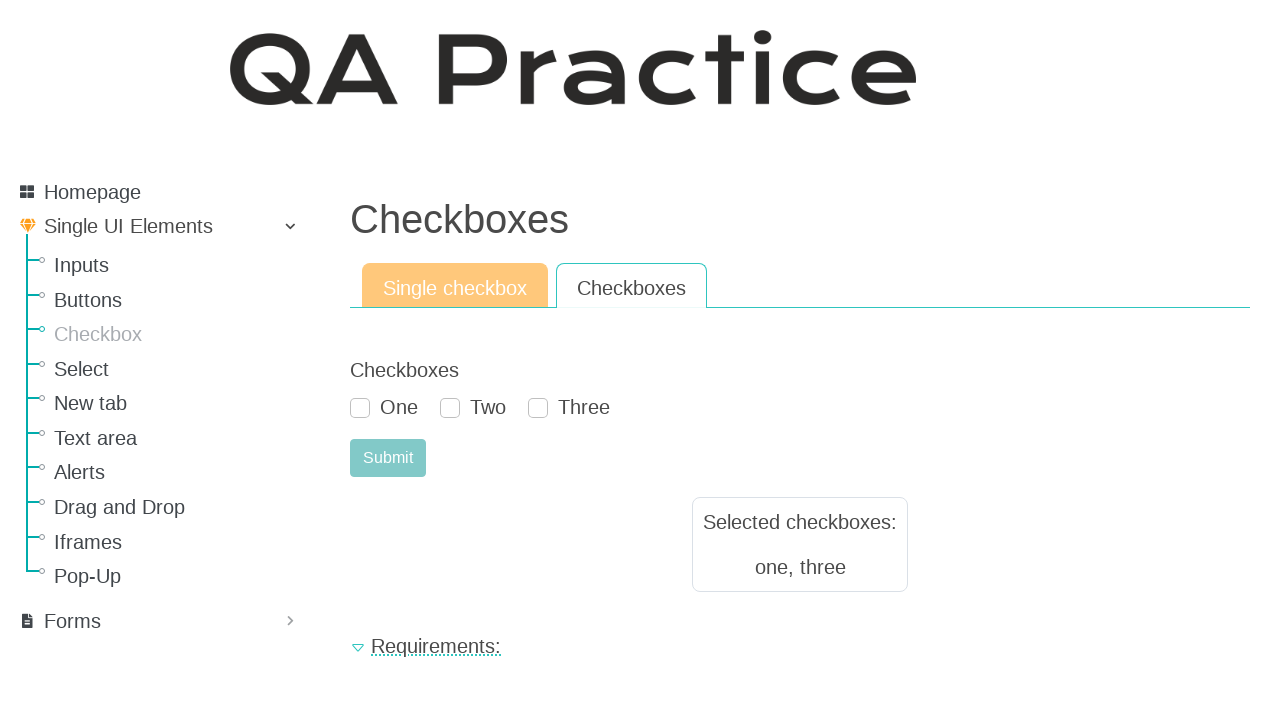

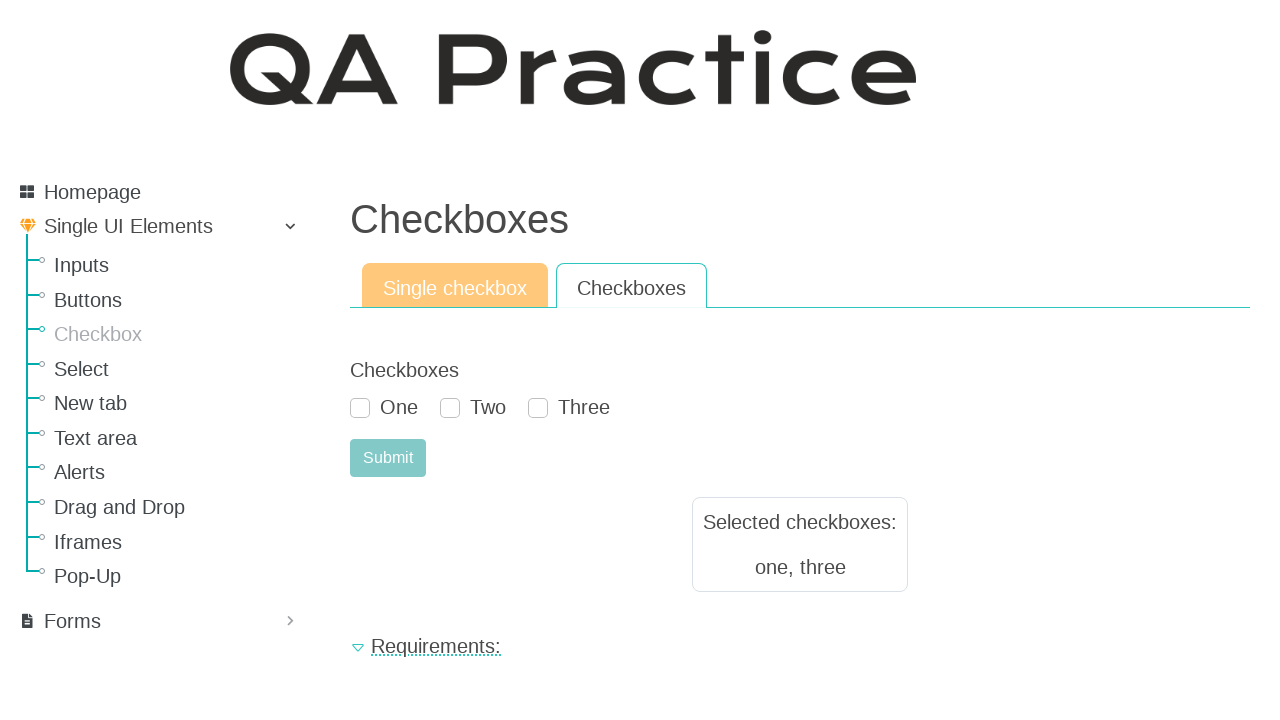